Tests conditional clicking by checking element visibility with isVisible(), clicking either the Gallery or Portfolio link depending on which is visible, then verifying the URL changed.

Starting URL: https://the-internet.herokuapp.com/disappearing_elements

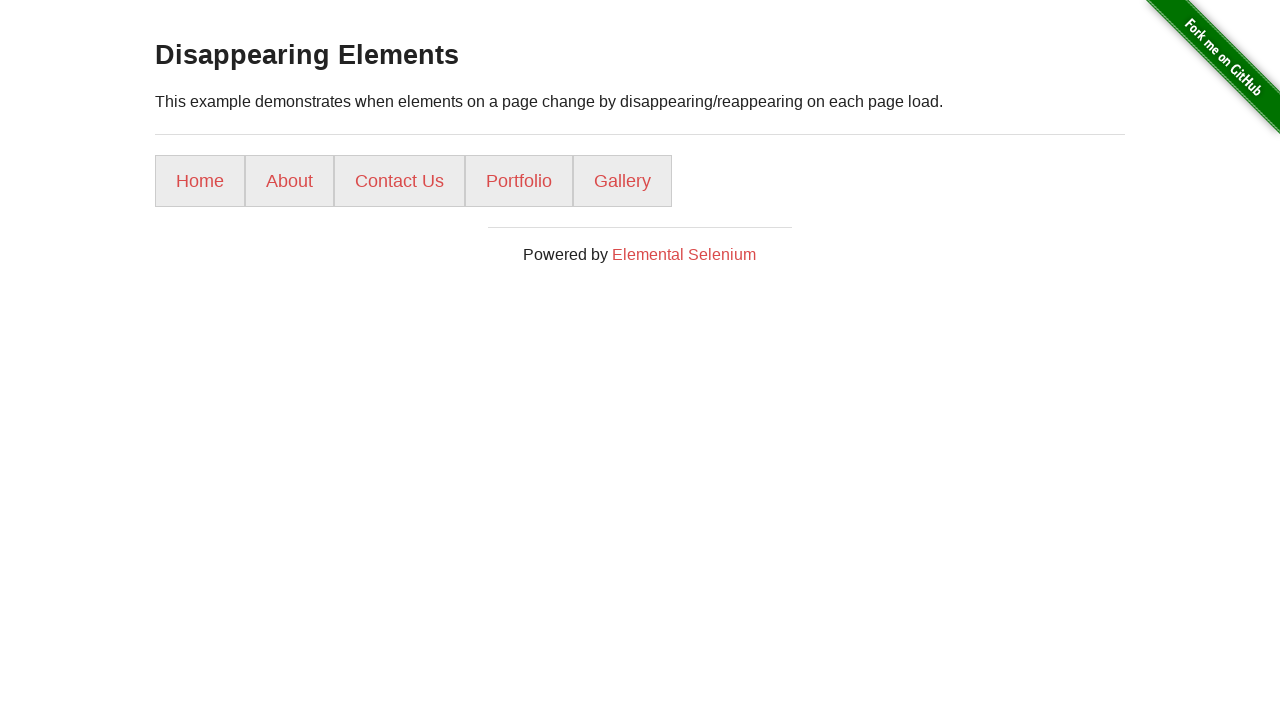

Got reference to Gallery link element
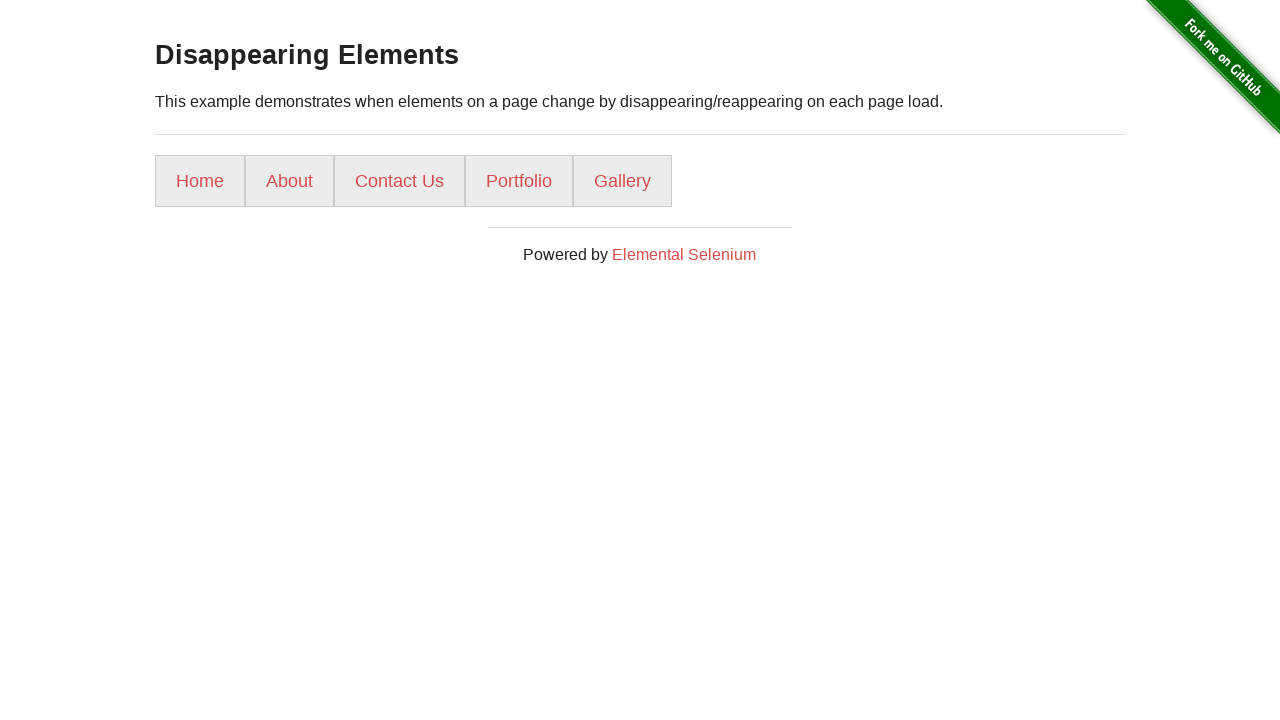

Got reference to Portfolio link element
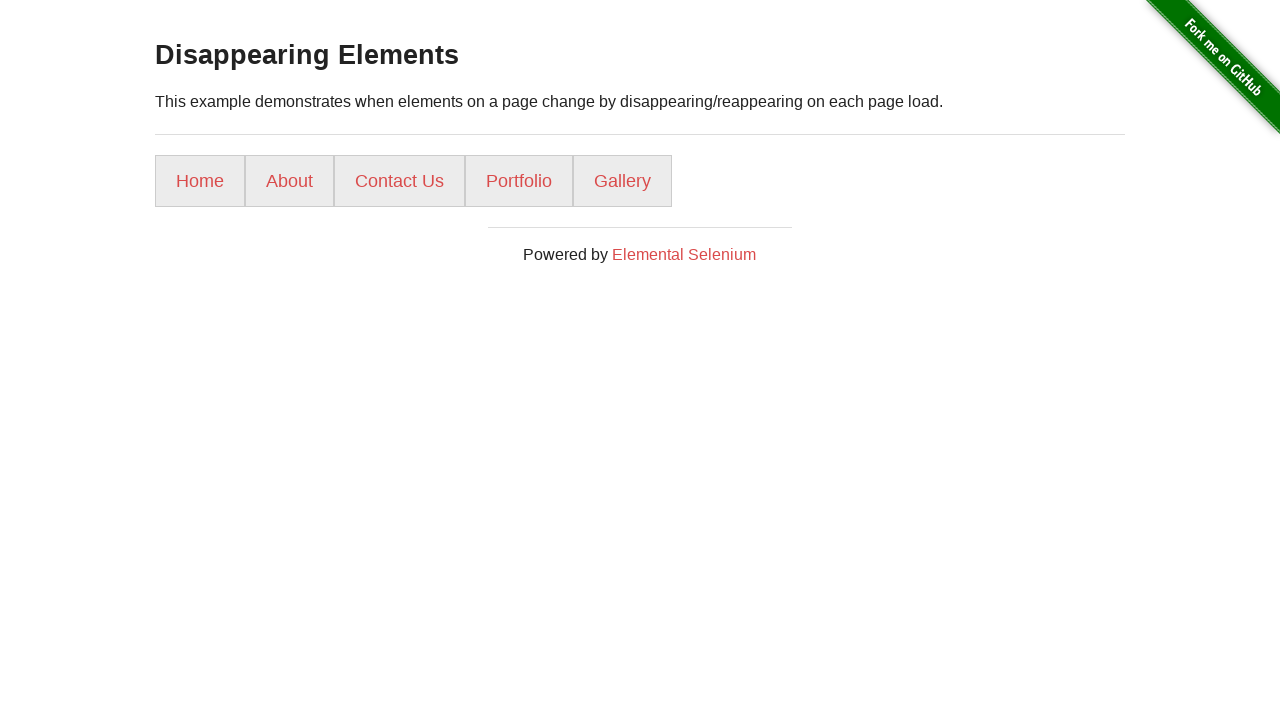

Gallery link is visible
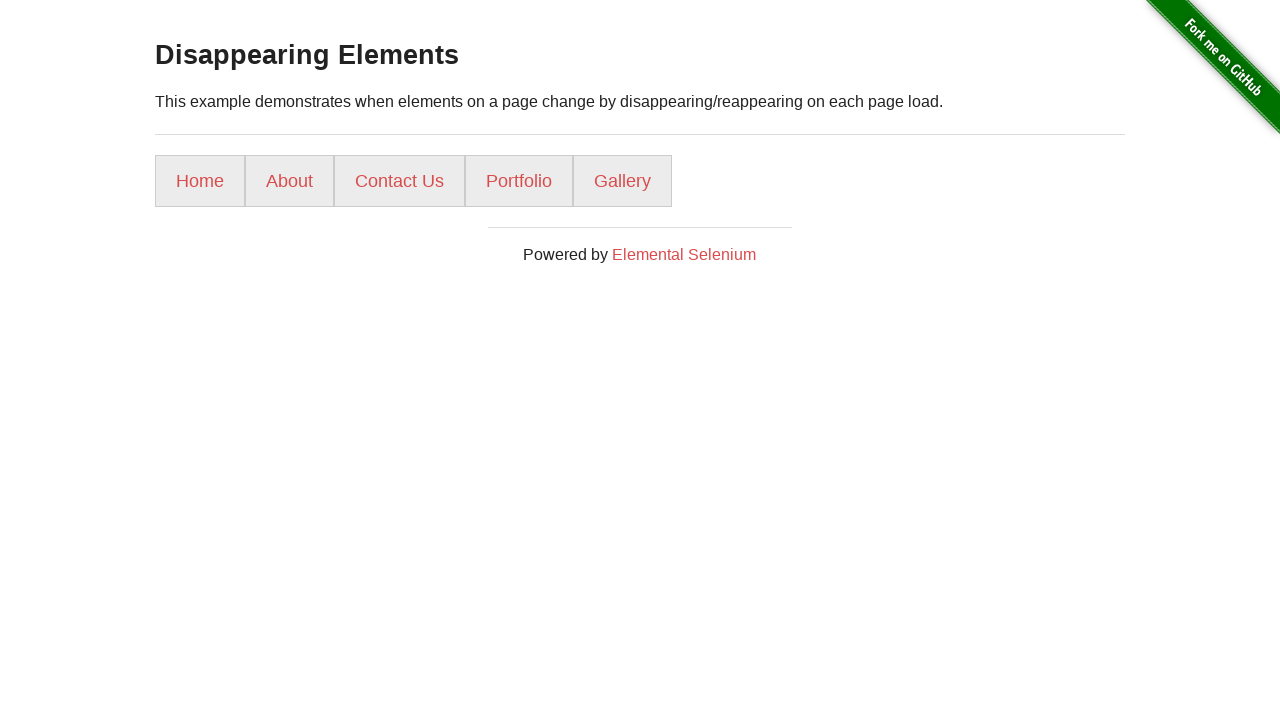

Clicked Gallery link at (622, 181) on internal:role=link[name="Gallery"i]
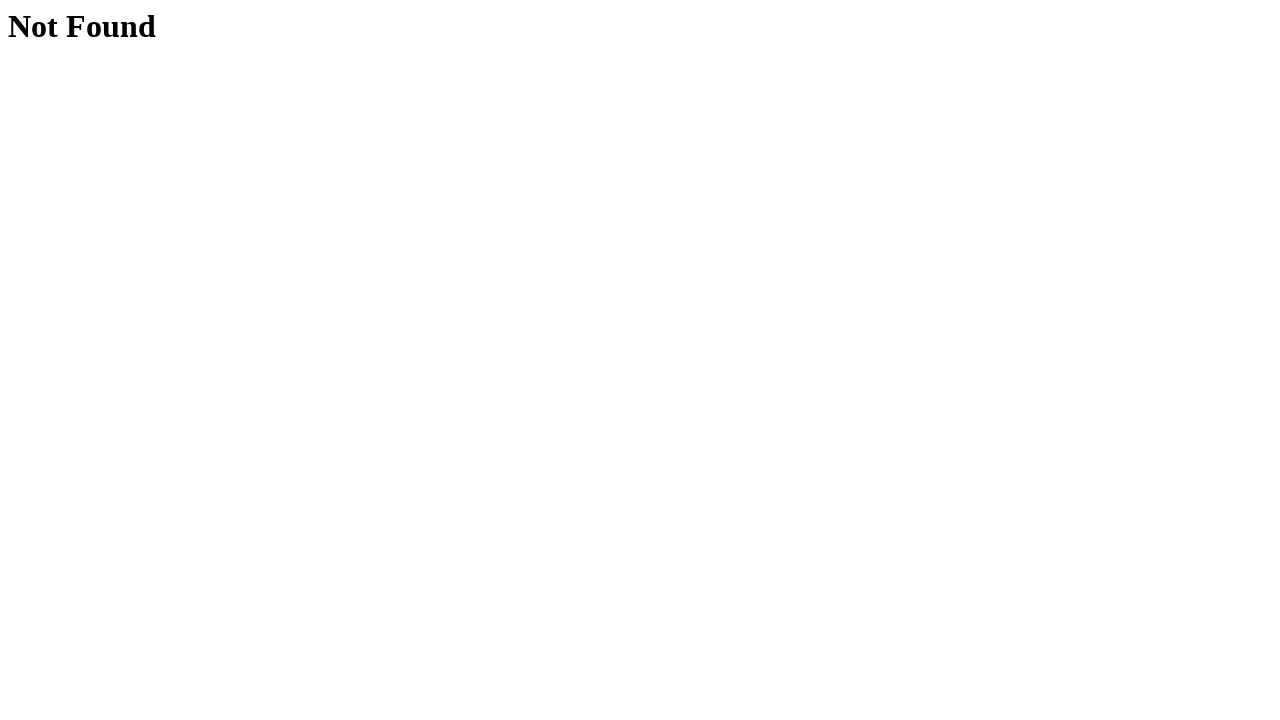

URL changed to either gallery or portfolio page
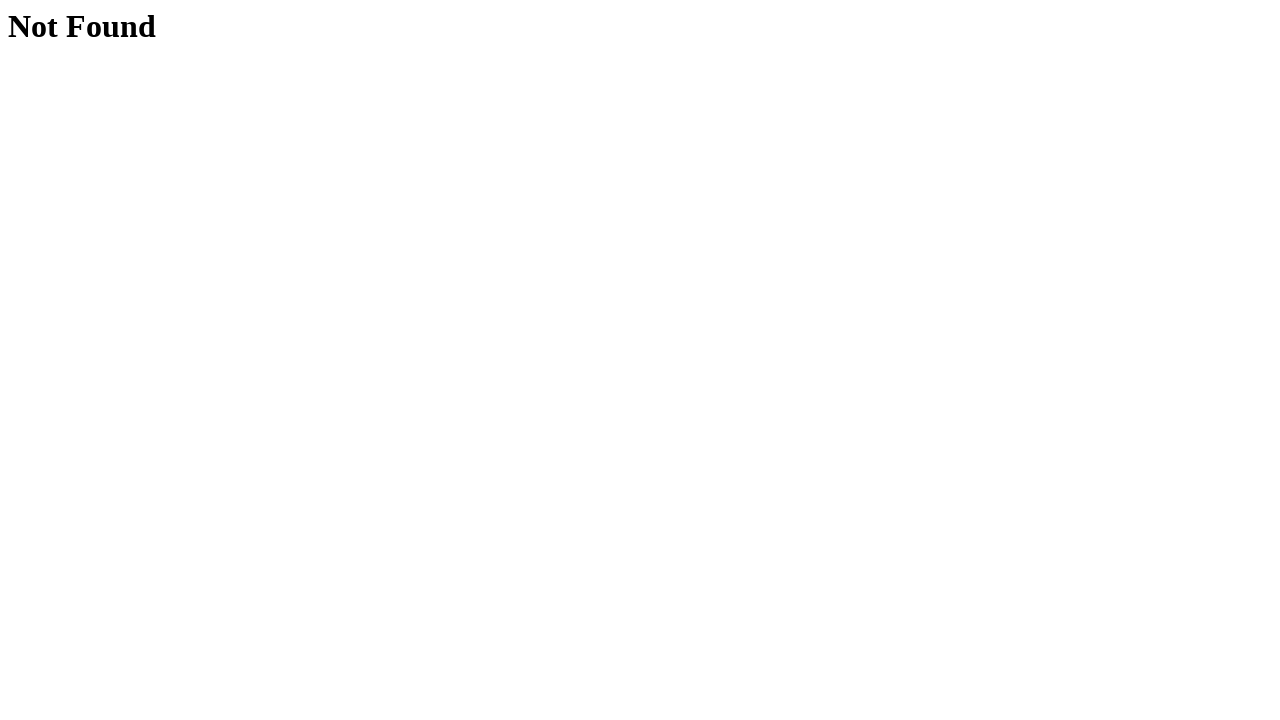

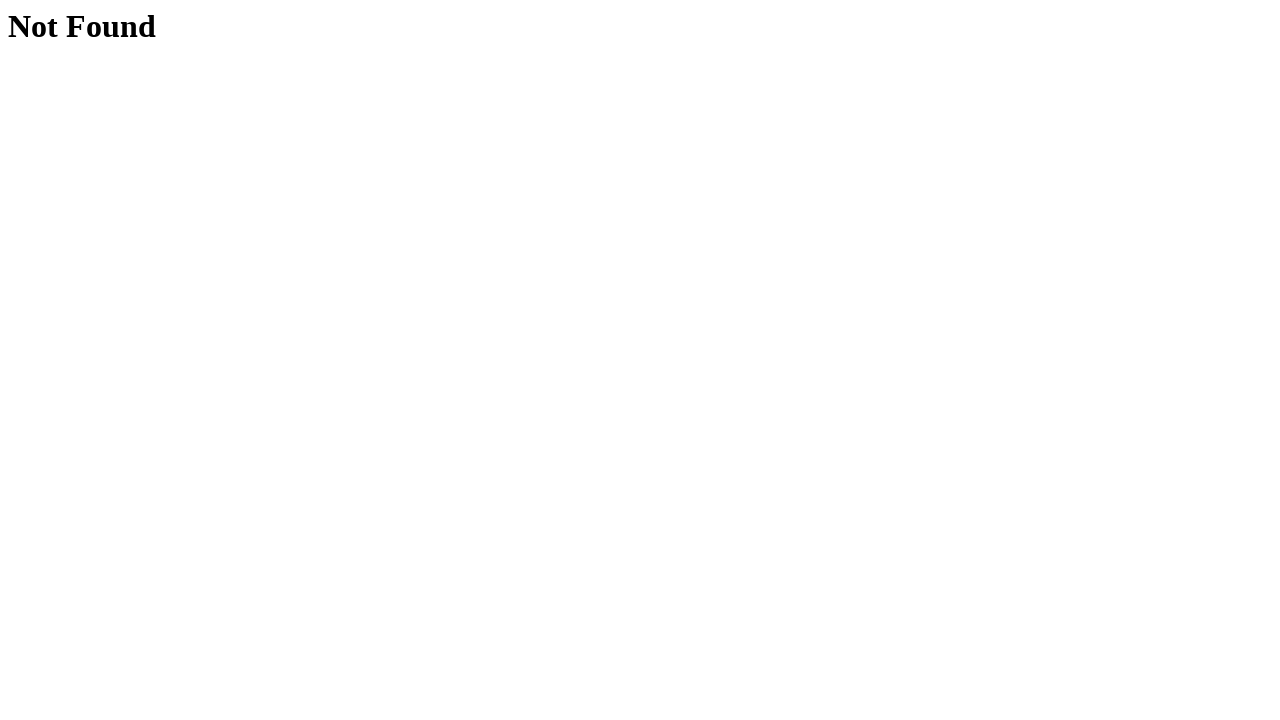